Tests the passenger count dropdown functionality by opening the dropdown, clicking the increment button for adults 4 times to increase the count to 5, closing the dropdown, and verifying the displayed text shows "5 Adult".

Starting URL: https://rahulshettyacademy.com/dropdownsPractise/

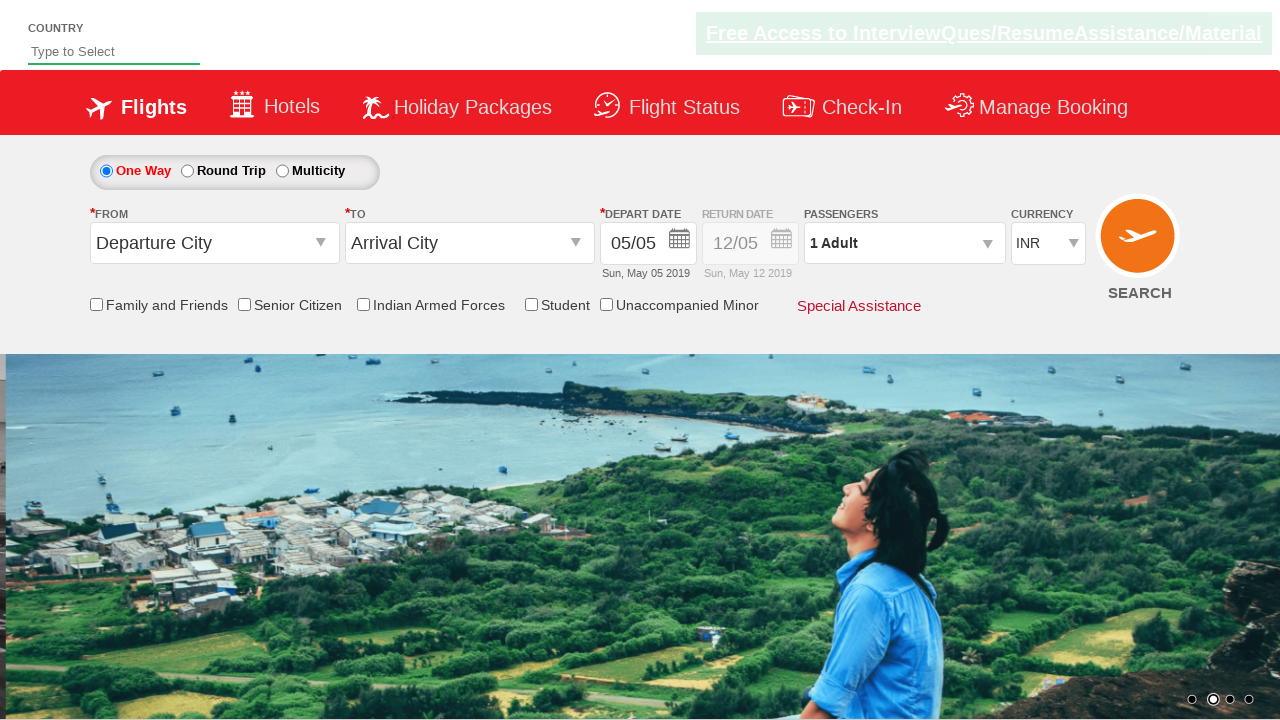

Clicked on passenger info dropdown to open it at (904, 243) on #divpaxinfo
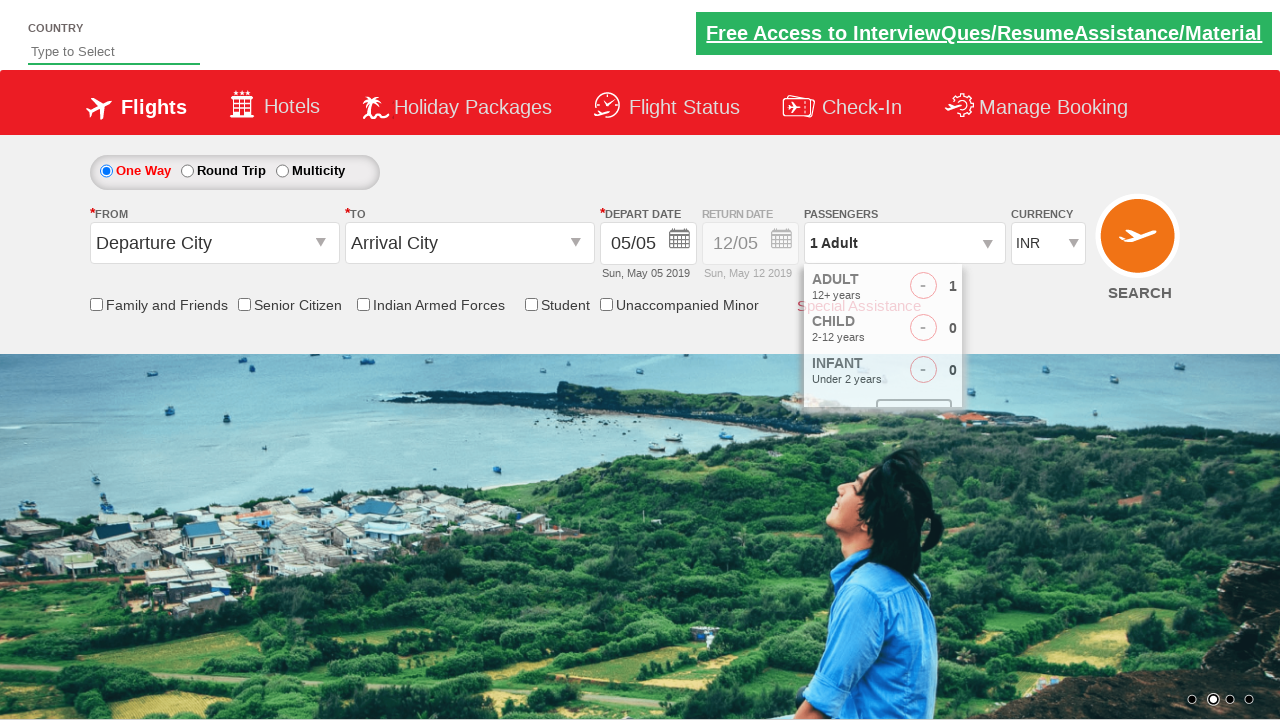

Waited for increment adult button to become visible
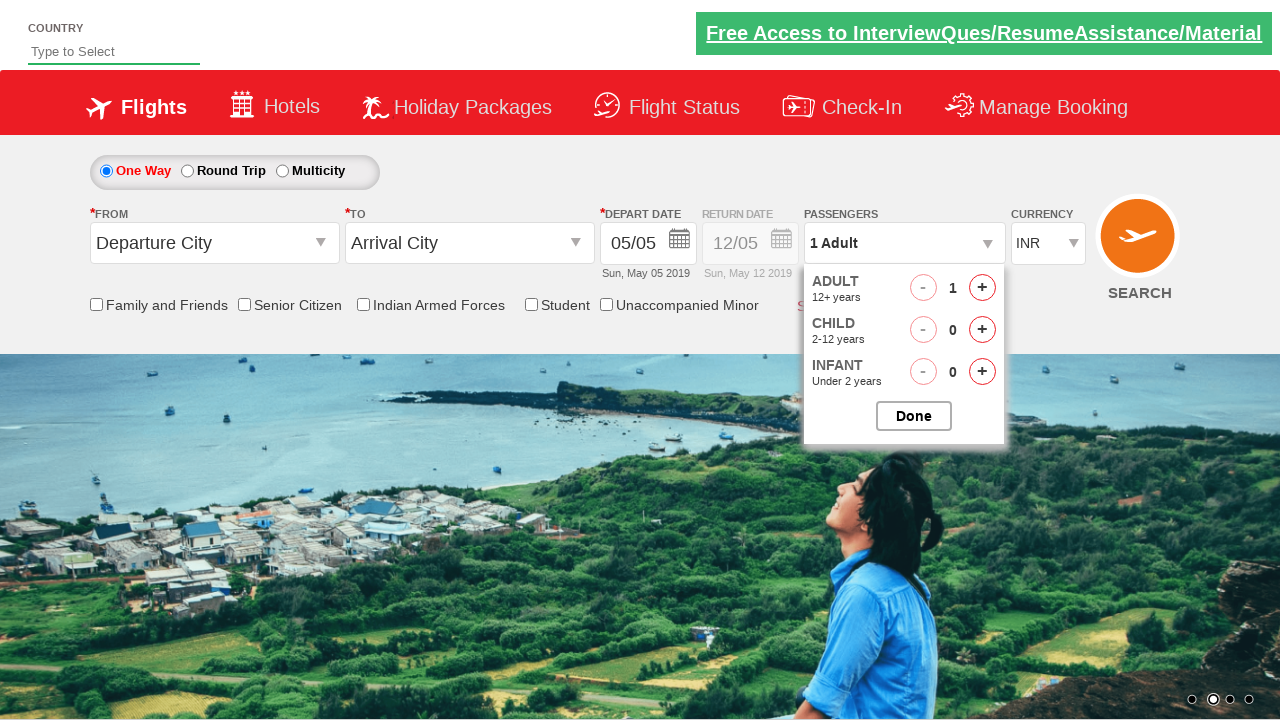

Clicked increment adult button (click 1 of 4) at (982, 288) on #hrefIncAdt
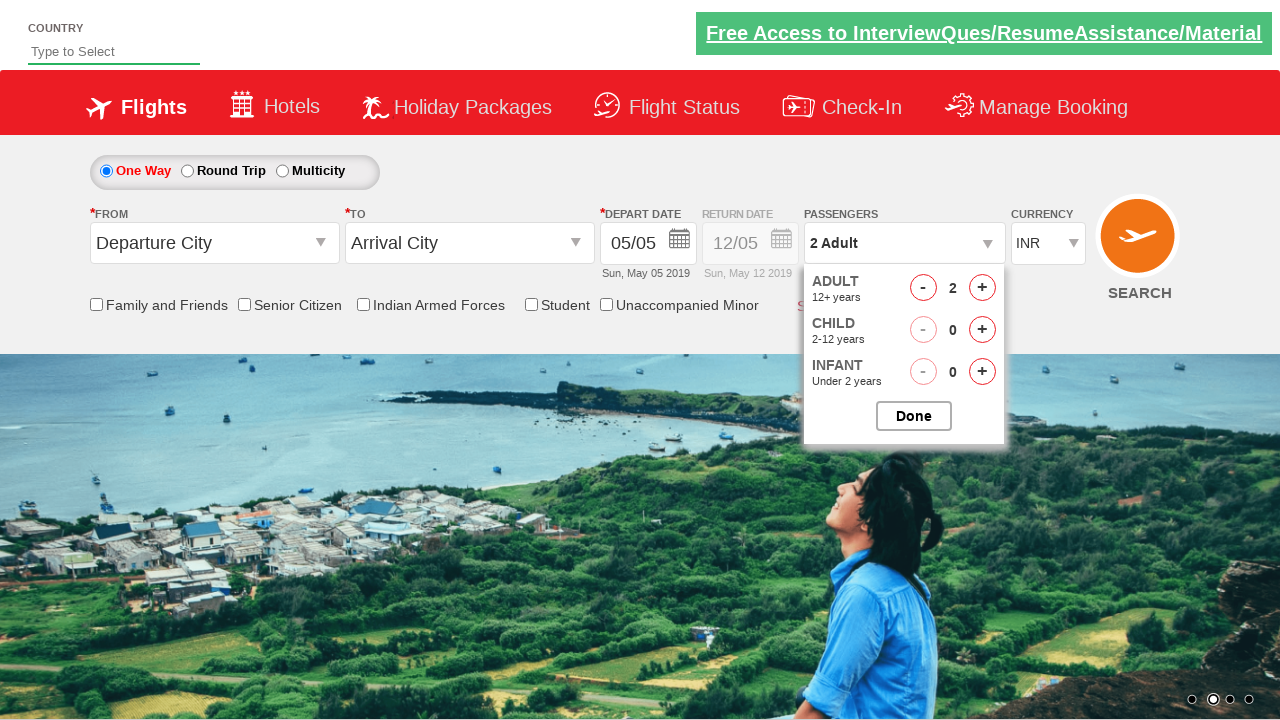

Clicked increment adult button (click 2 of 4) at (982, 288) on #hrefIncAdt
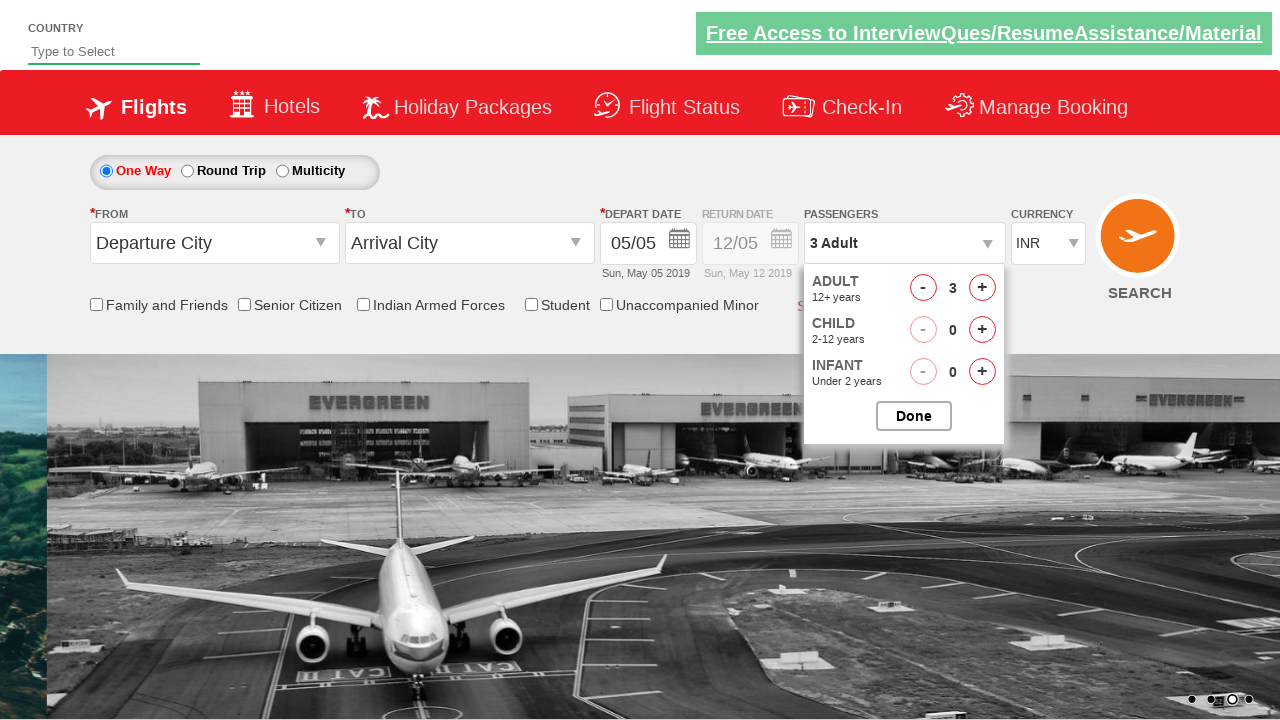

Clicked increment adult button (click 3 of 4) at (982, 288) on #hrefIncAdt
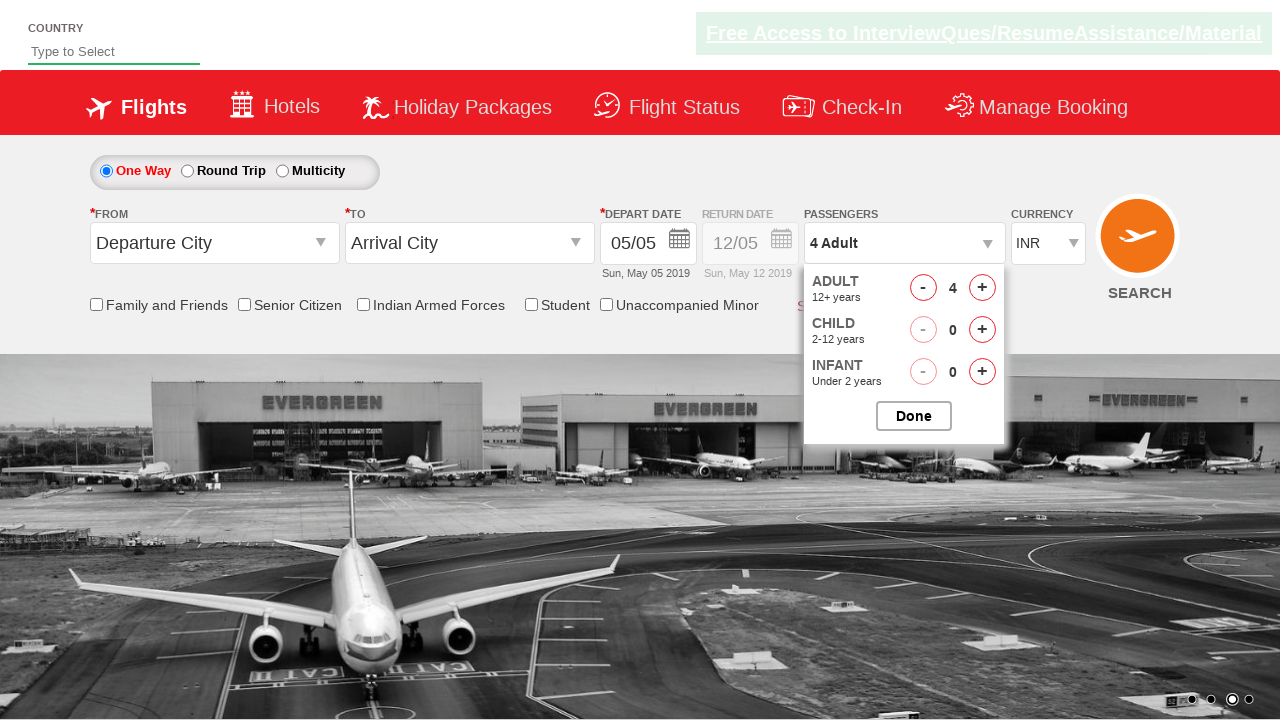

Clicked increment adult button (click 4 of 4) at (982, 288) on #hrefIncAdt
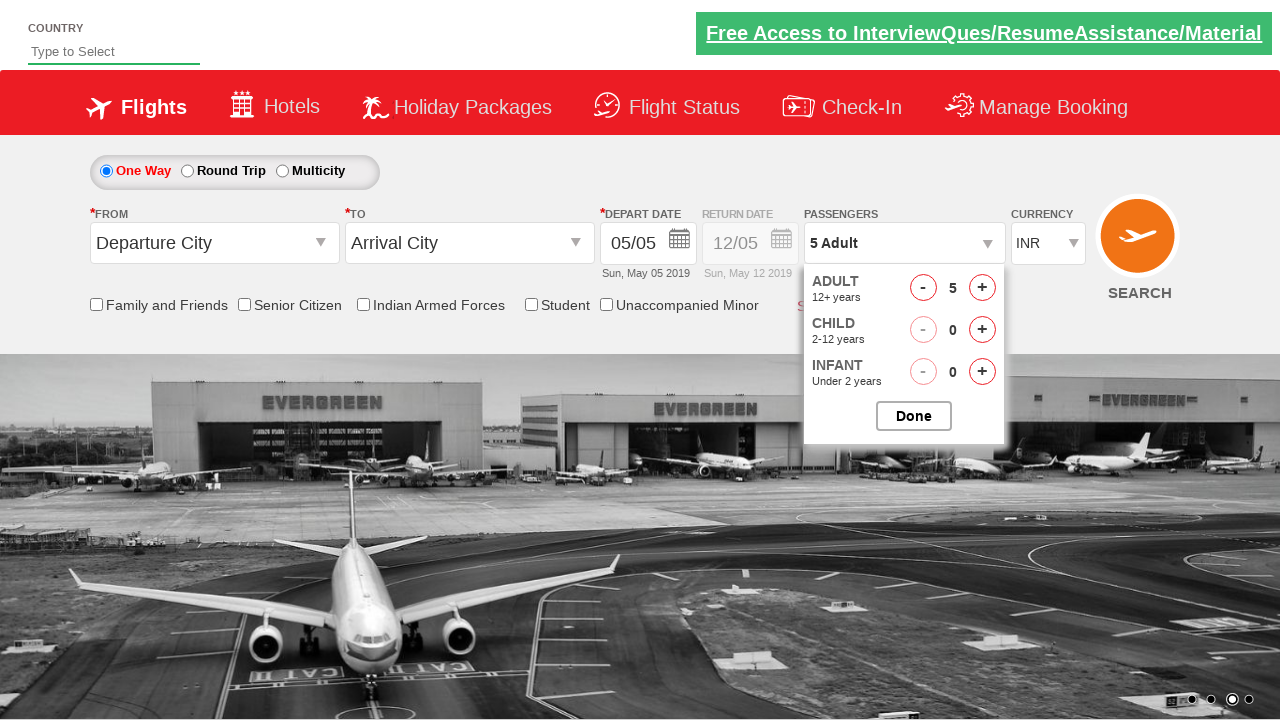

Clicked button to close passenger options dropdown at (914, 416) on #btnclosepaxoption
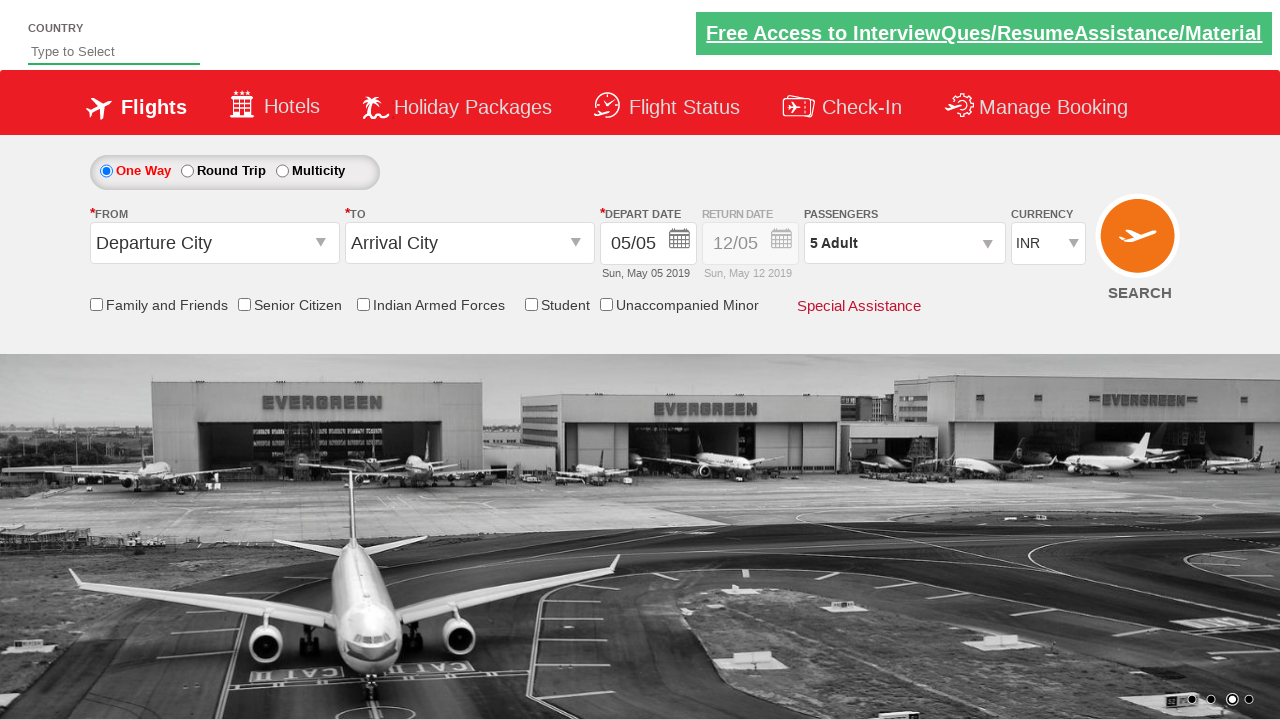

Waited for passenger info dropdown element to be ready
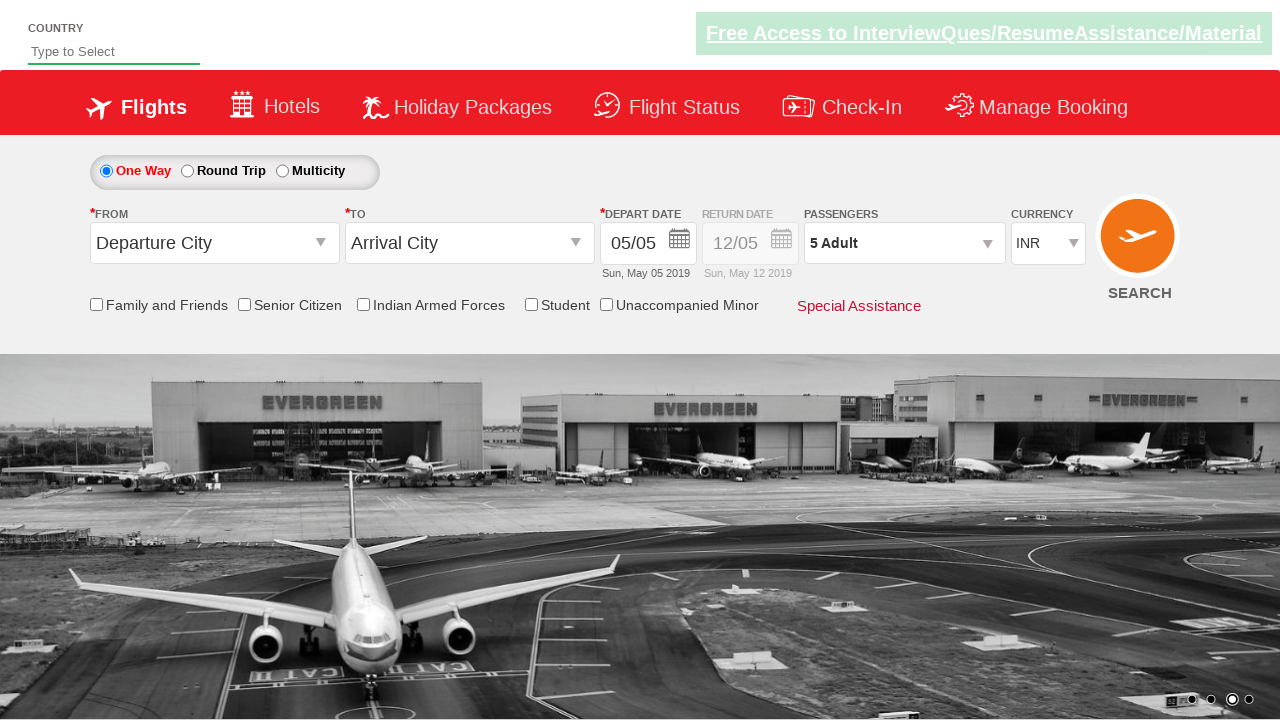

Verified that passenger dropdown displays '5 Adult'
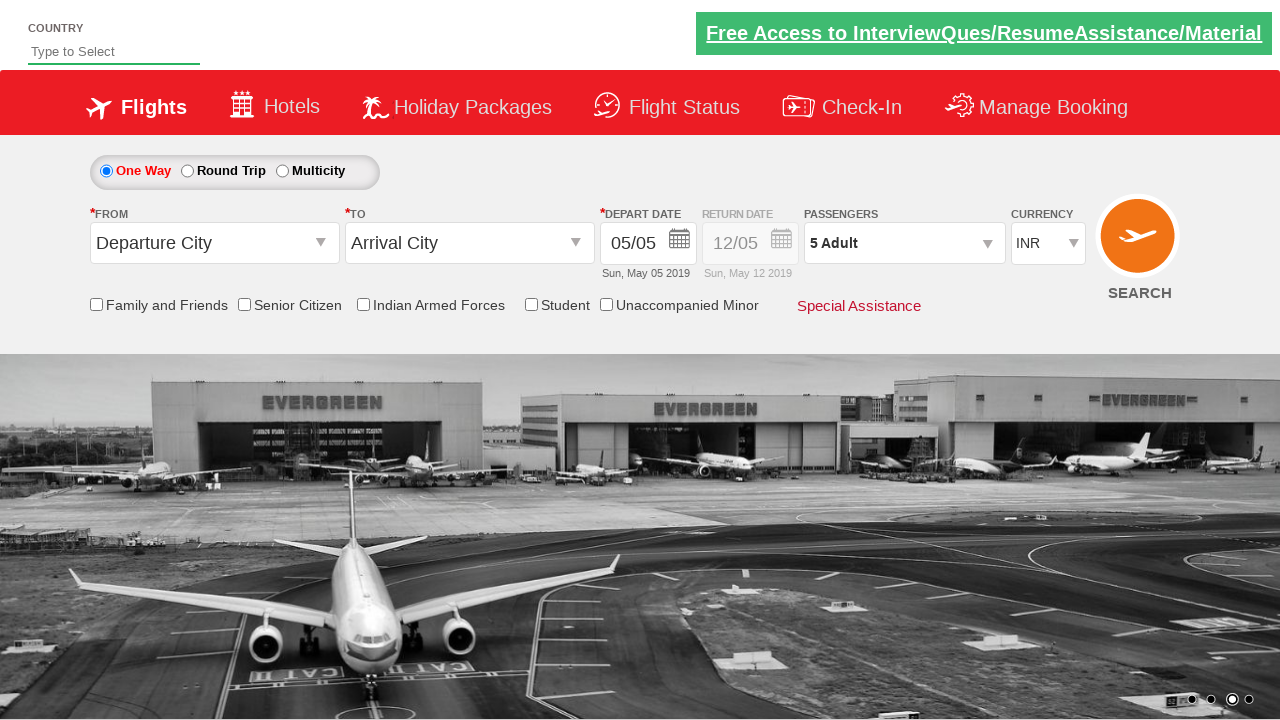

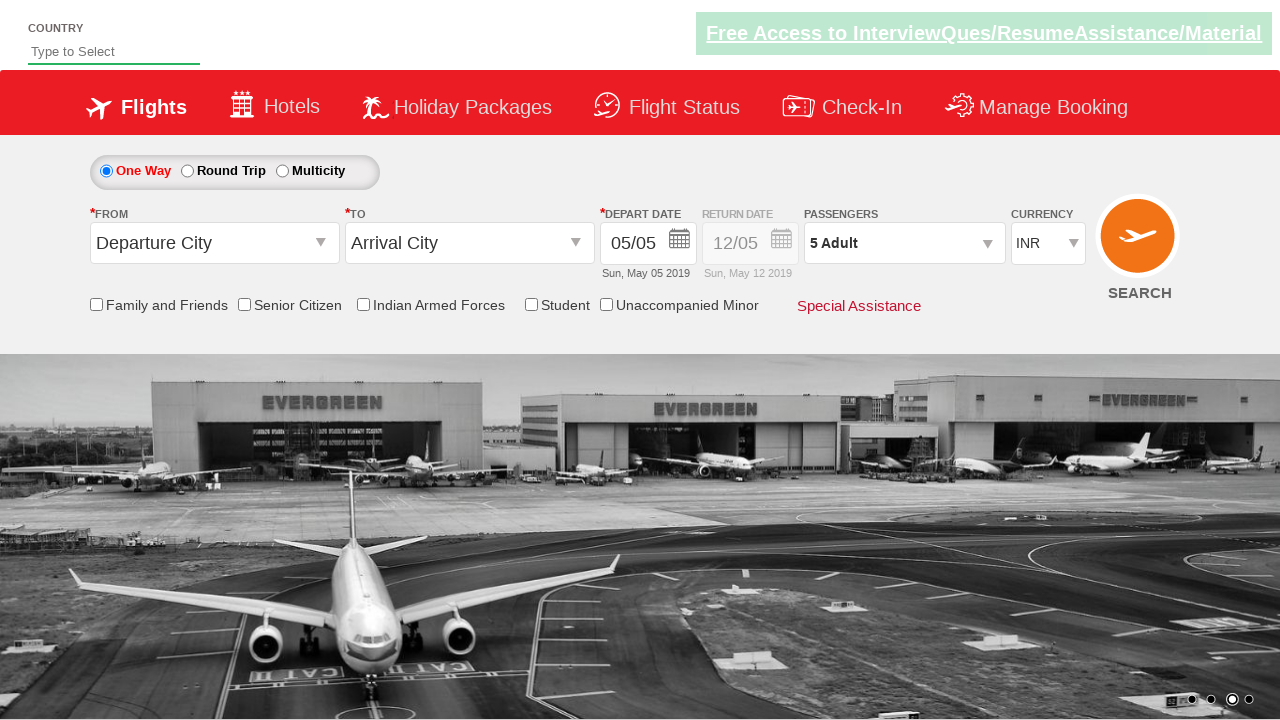